Solves a math problem on a form by calculating a value from displayed text, filling the answer, selecting checkboxes and radio buttons, then submitting

Starting URL: http://suninjuly.github.io/math.html

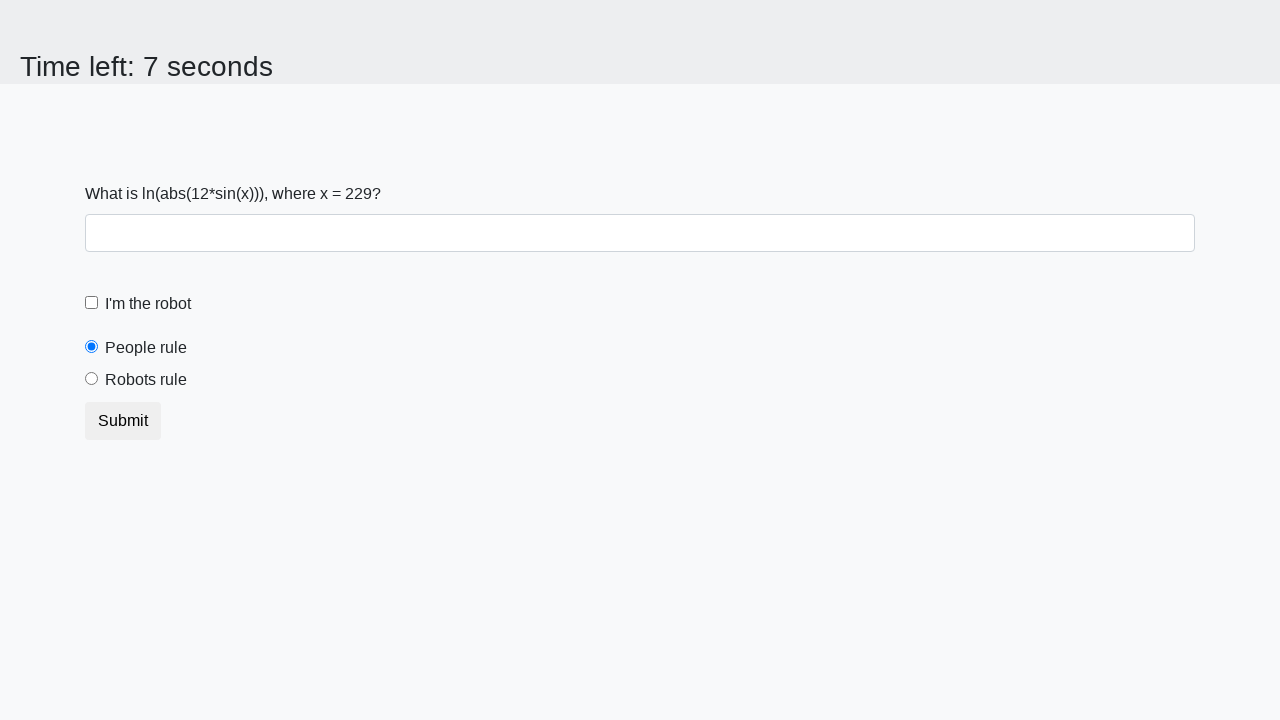

Located the input value element
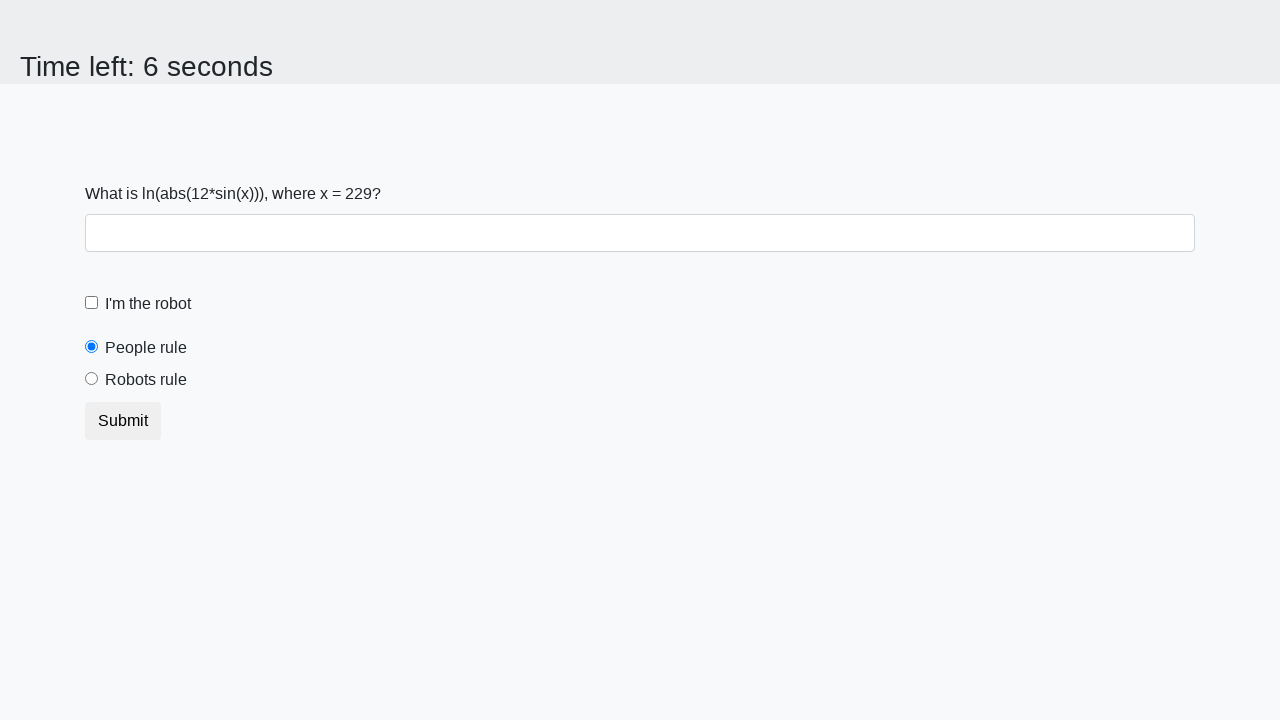

Extracted x value from page: 229
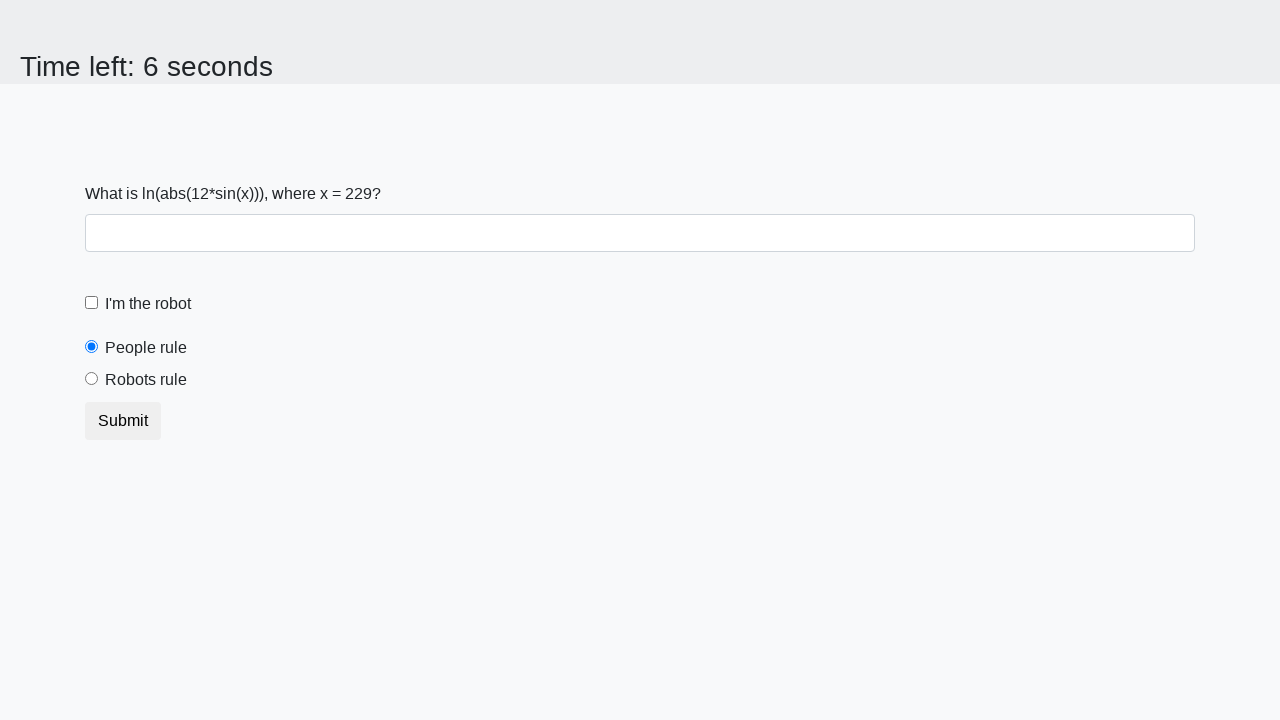

Calculated answer using formula: 1.3761299876503998
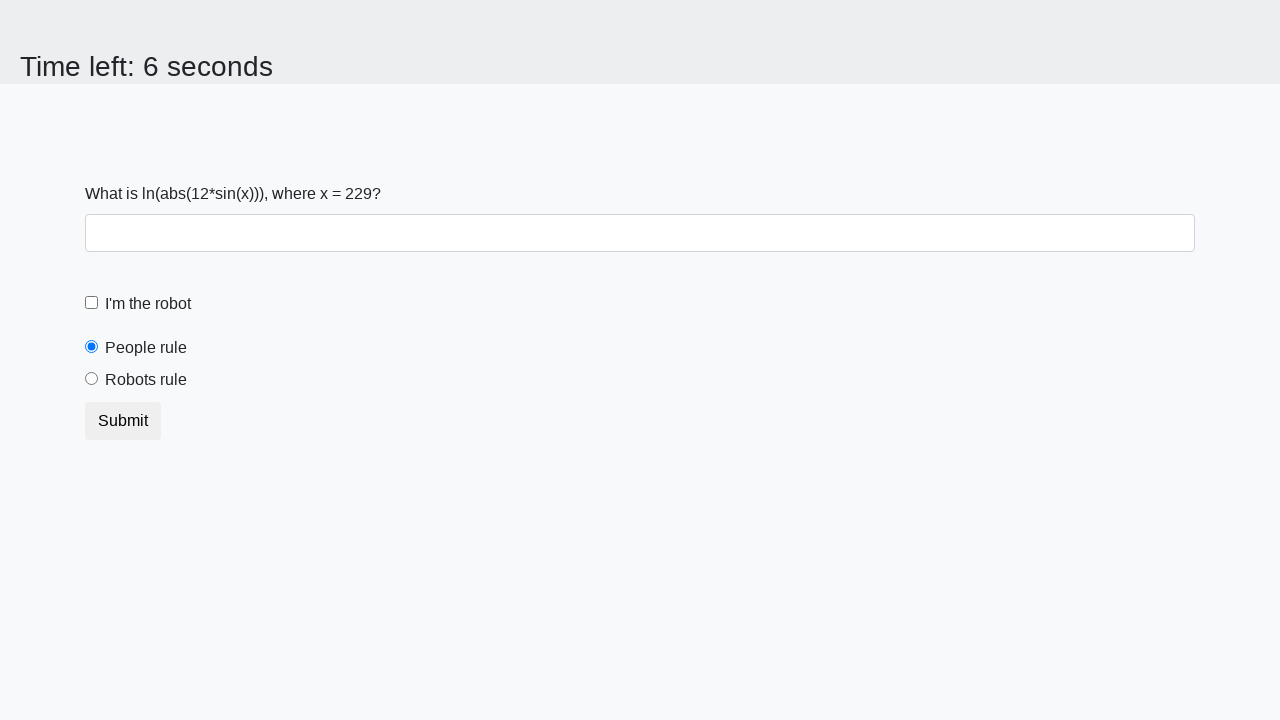

Filled answer field with calculated value: 1.3761299876503998 on #answer
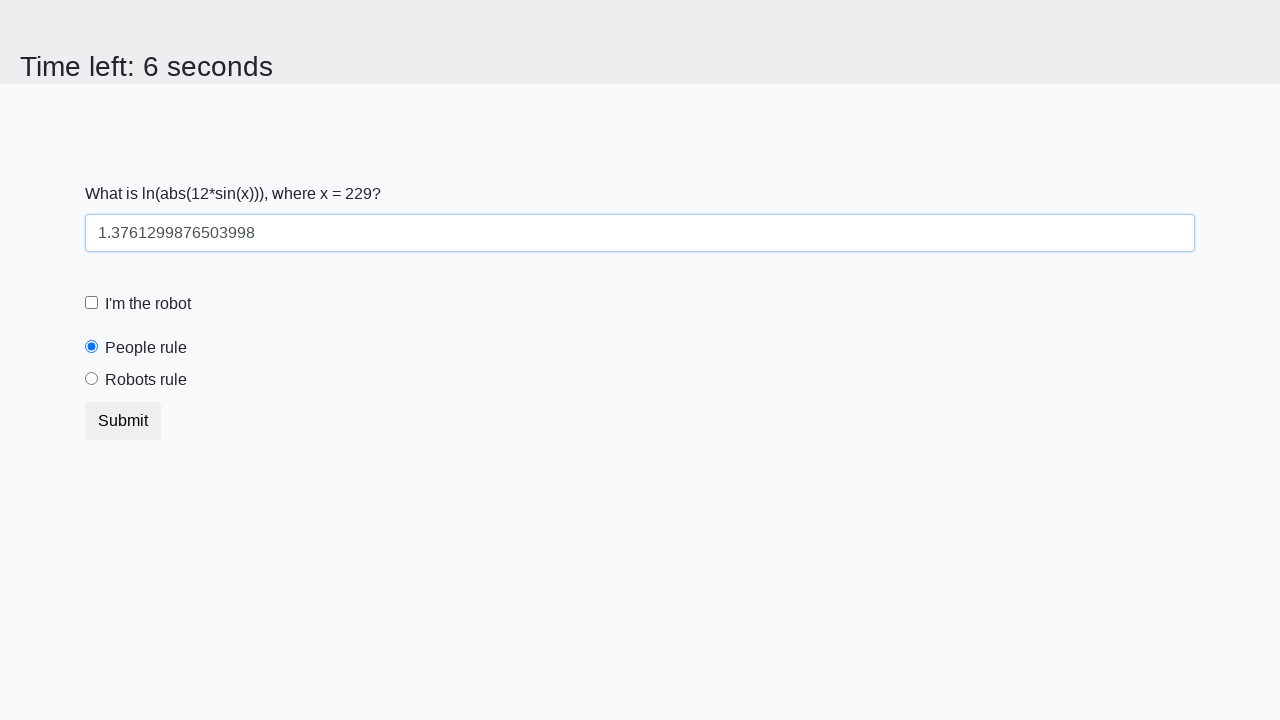

Clicked the robot checkbox at (148, 304) on [for='robotCheckbox']
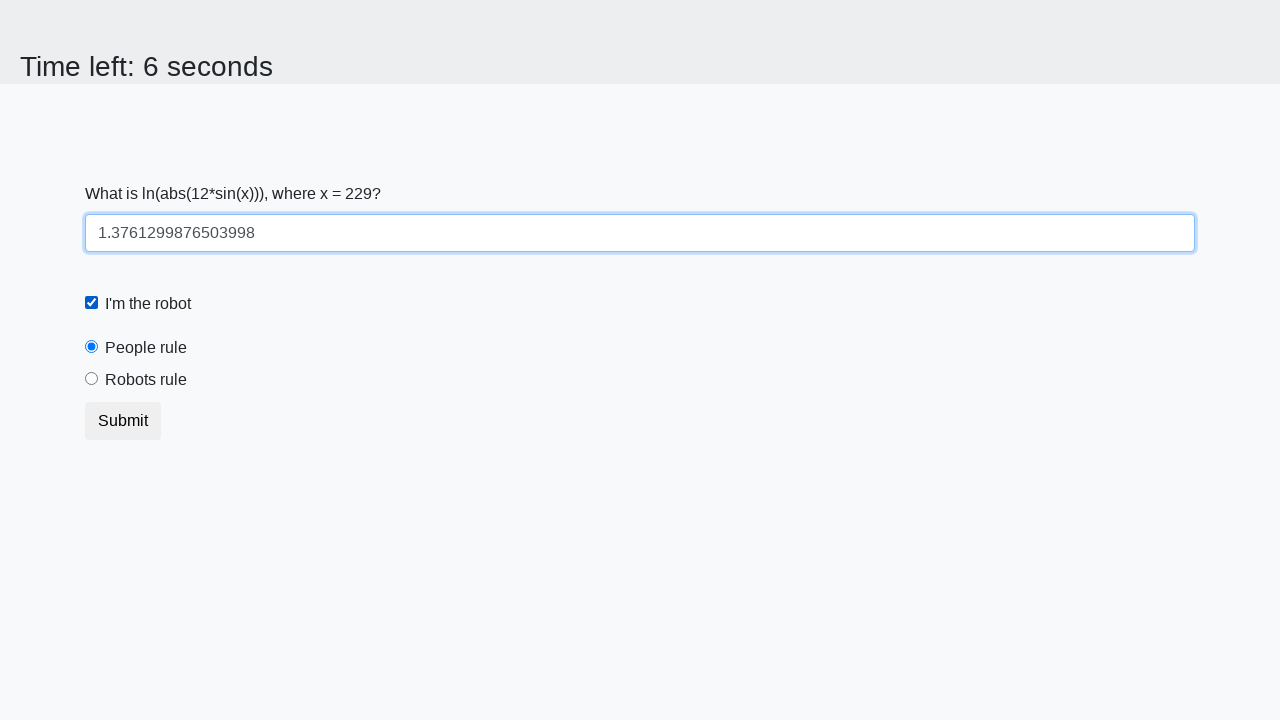

Selected the 'robots rule' radio button at (146, 380) on [for='robotsRule']
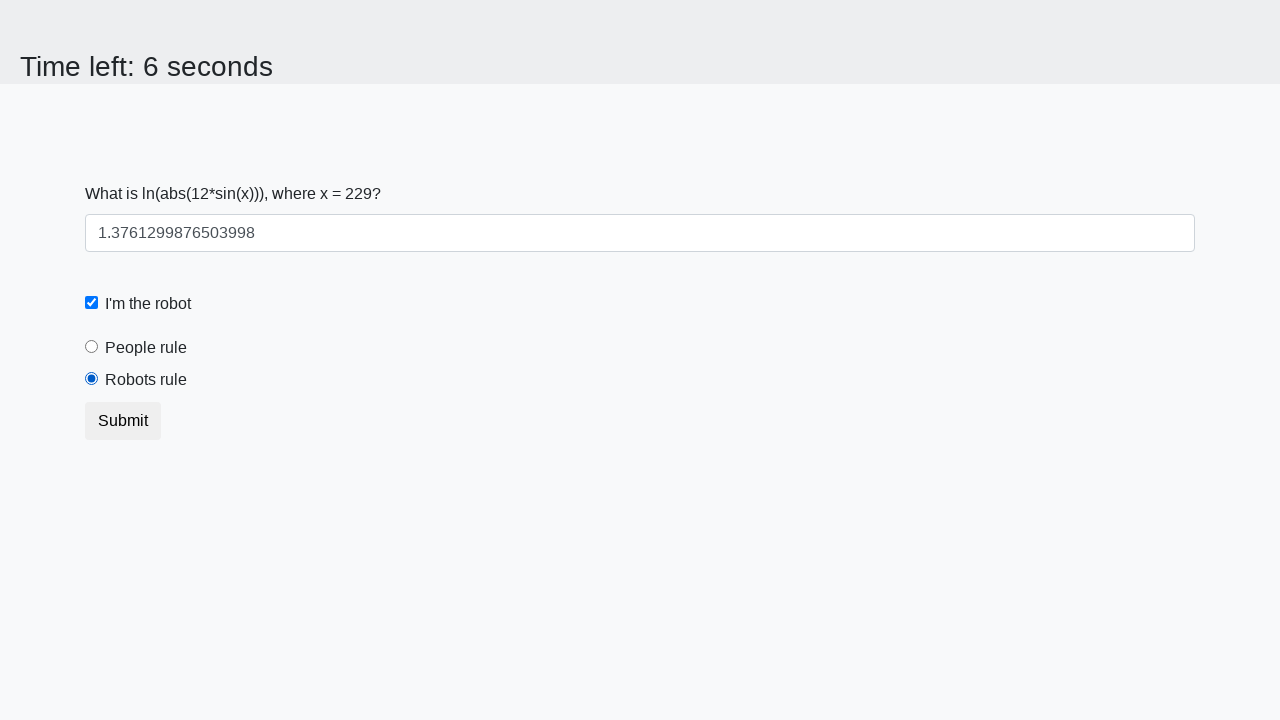

Clicked the submit button to submit the form at (123, 421) on .btn.btn-default
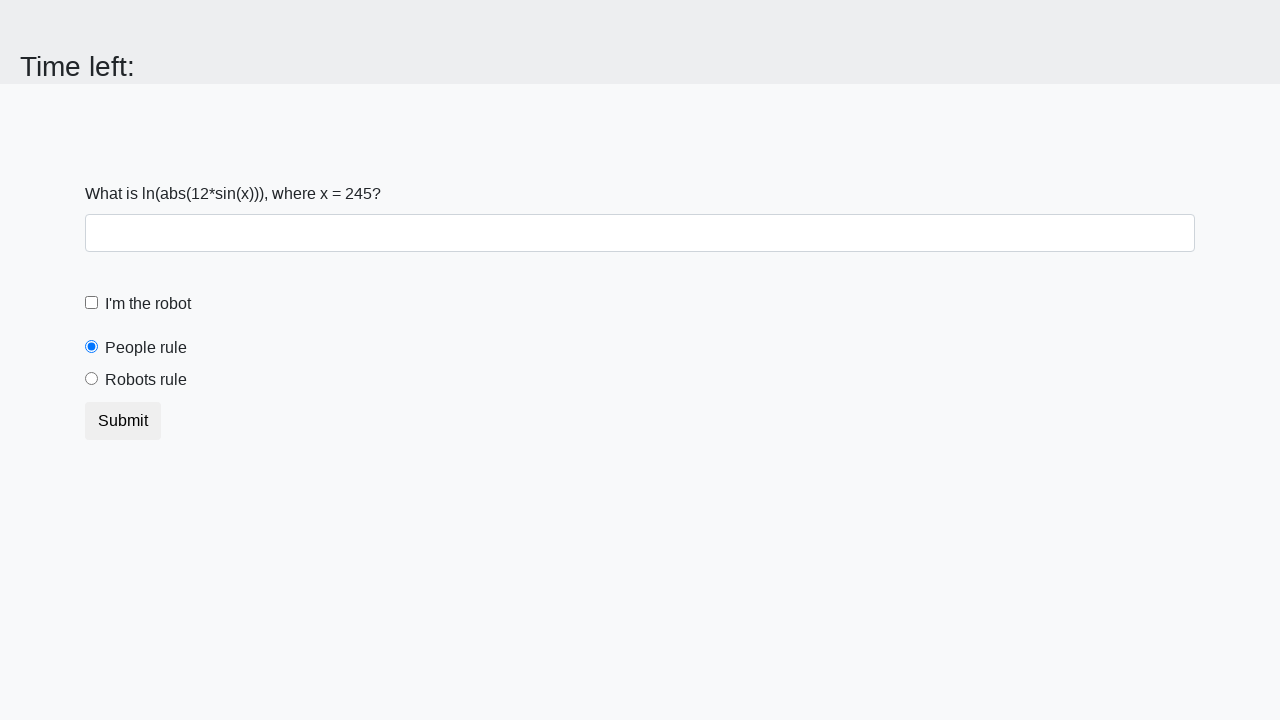

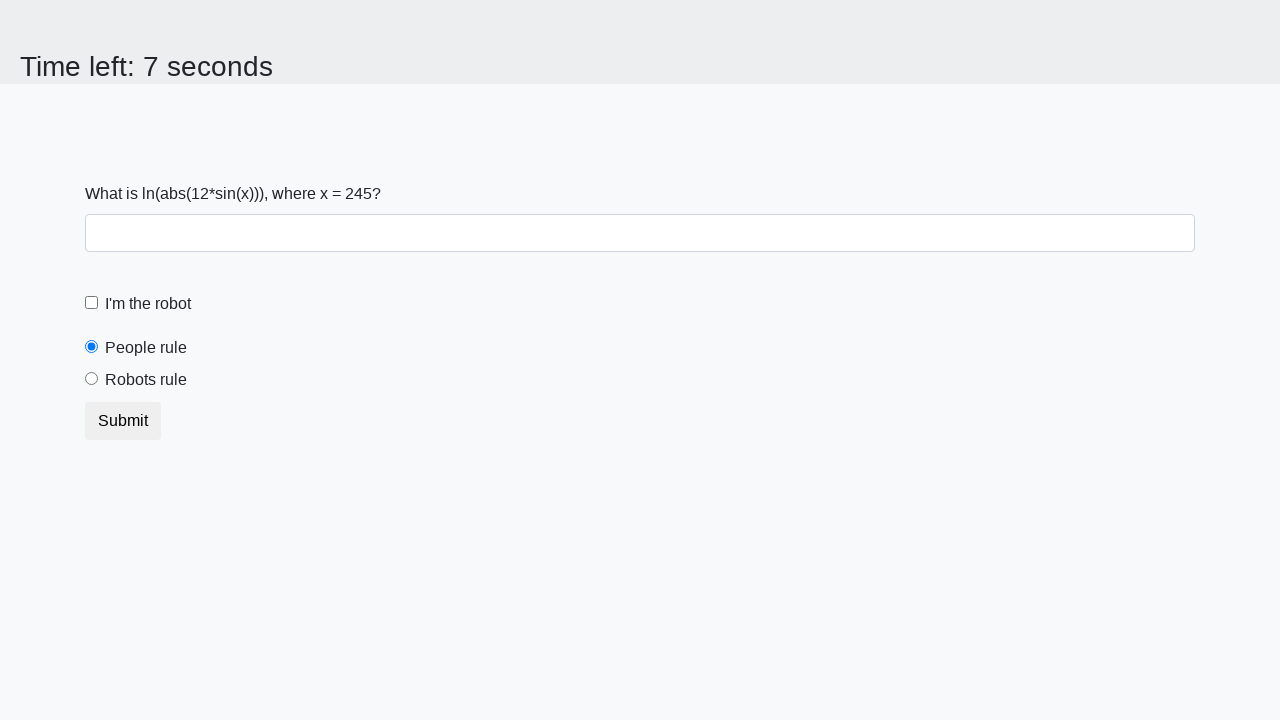